Tests form validation by filling name, phone, and email then submitting to verify password validation message

Starting URL: https://www.intend.ro/inregistrare

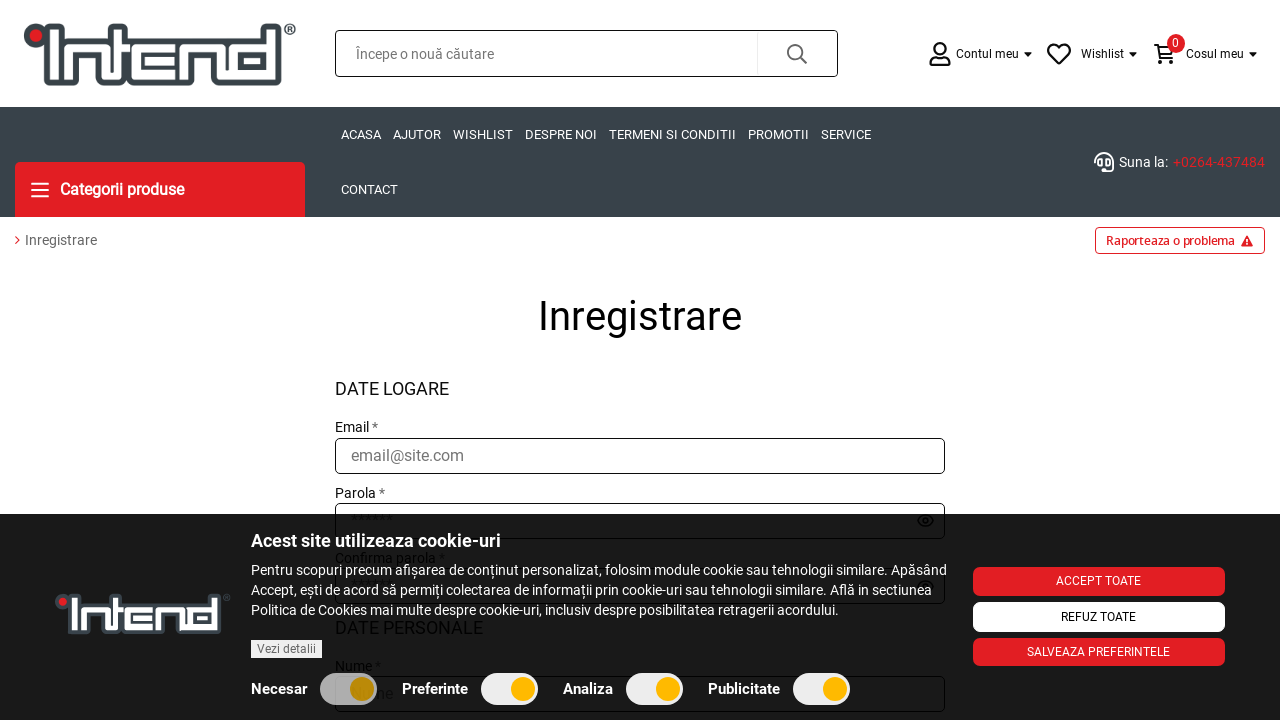

Filled last name field with 'Nume Test2' on #lastname
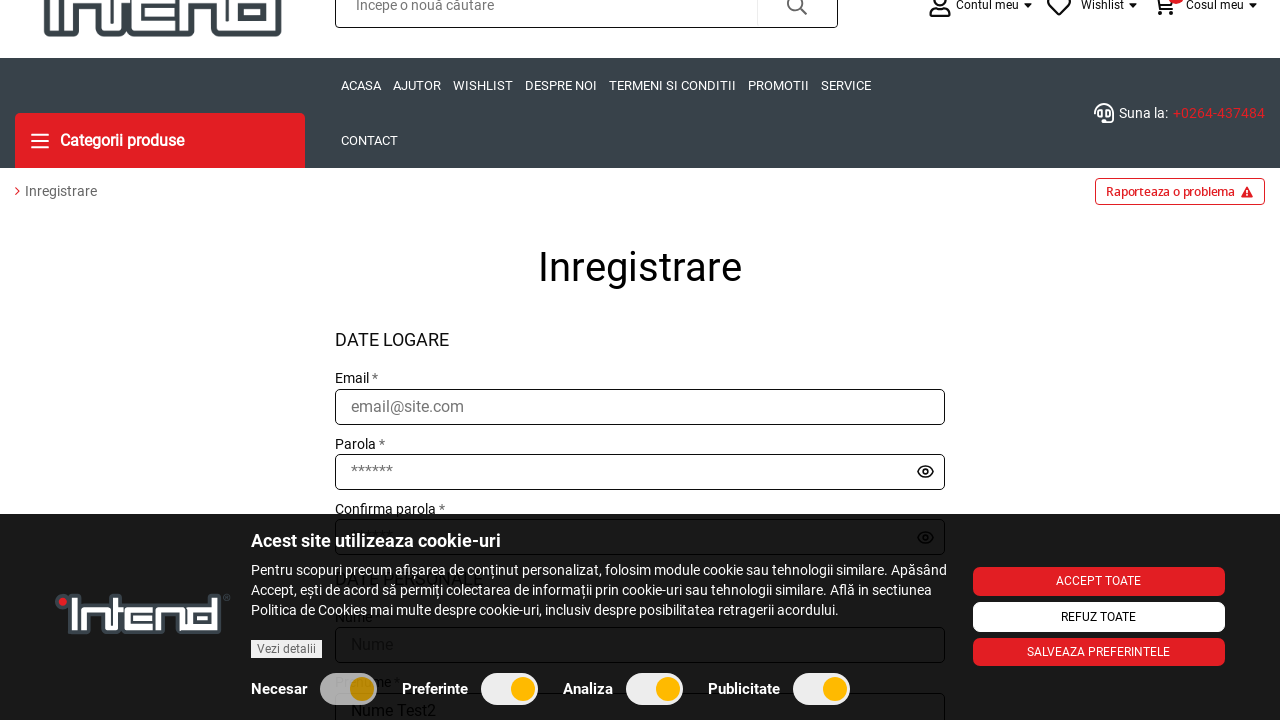

Filled first name field with 'Prenume Test2' on #name
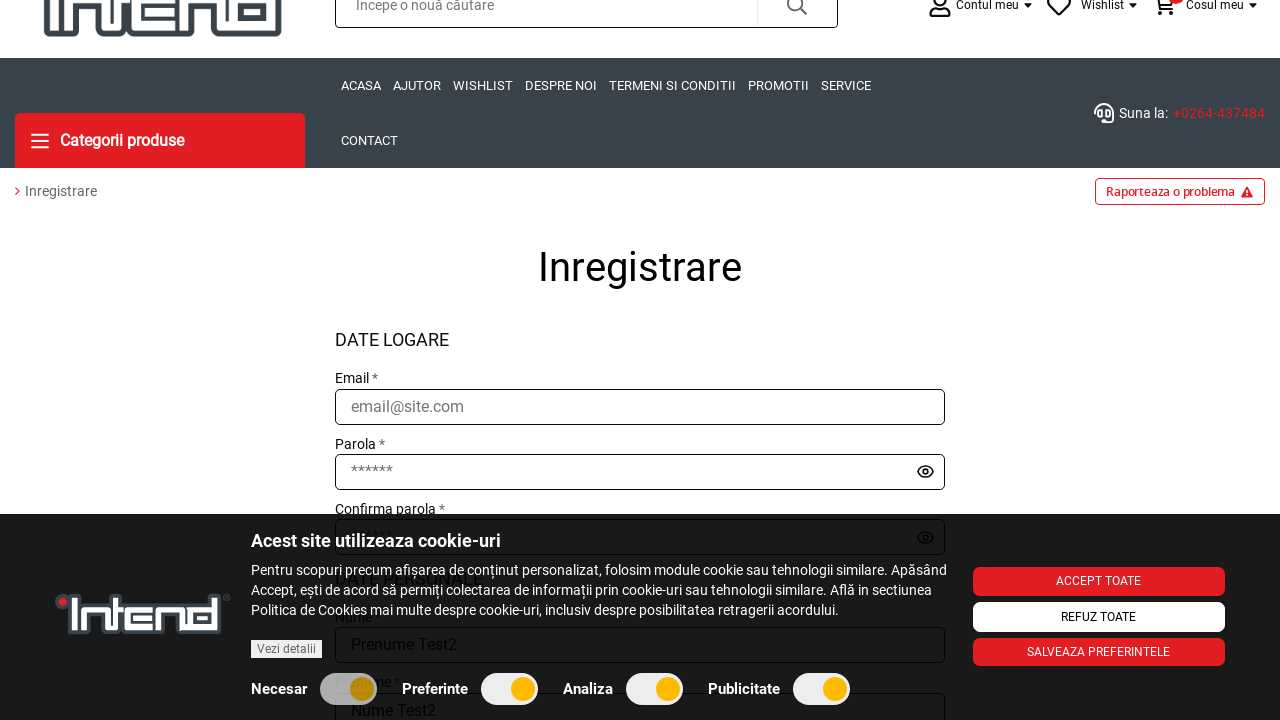

Filled phone field with '0740000065' on #phone
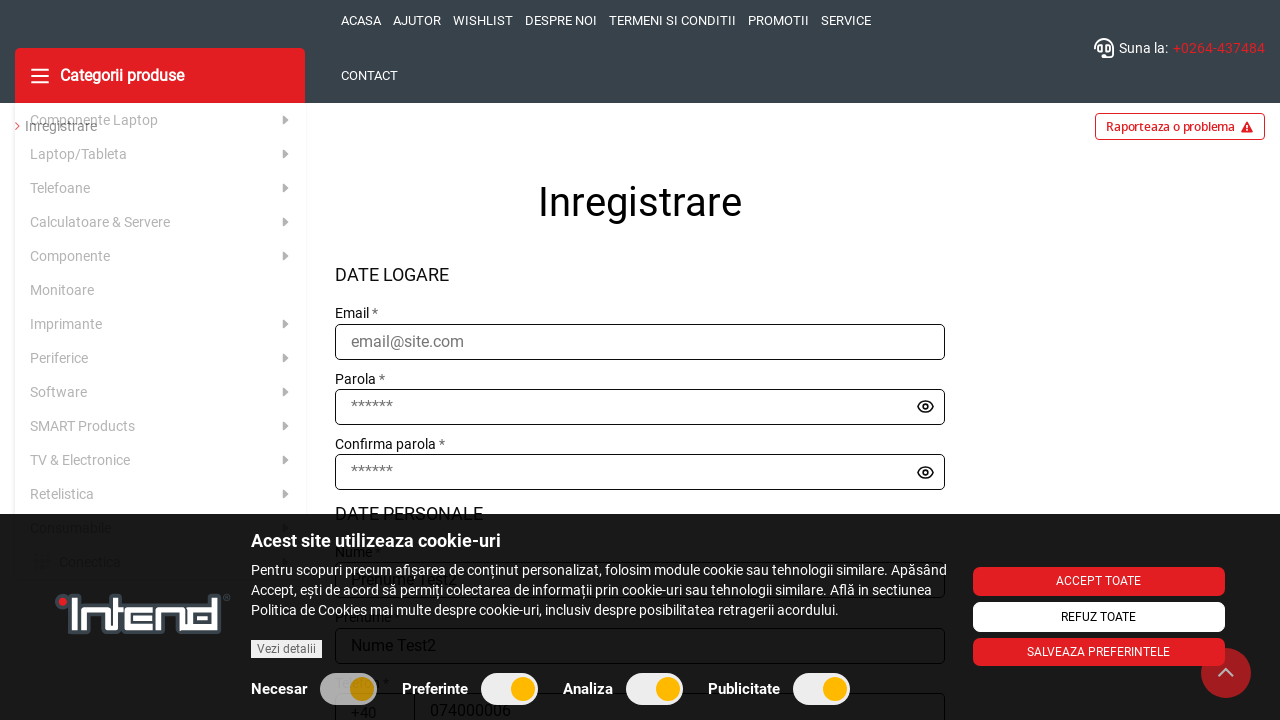

Filled email field with 'email65@gmail.com' on #email
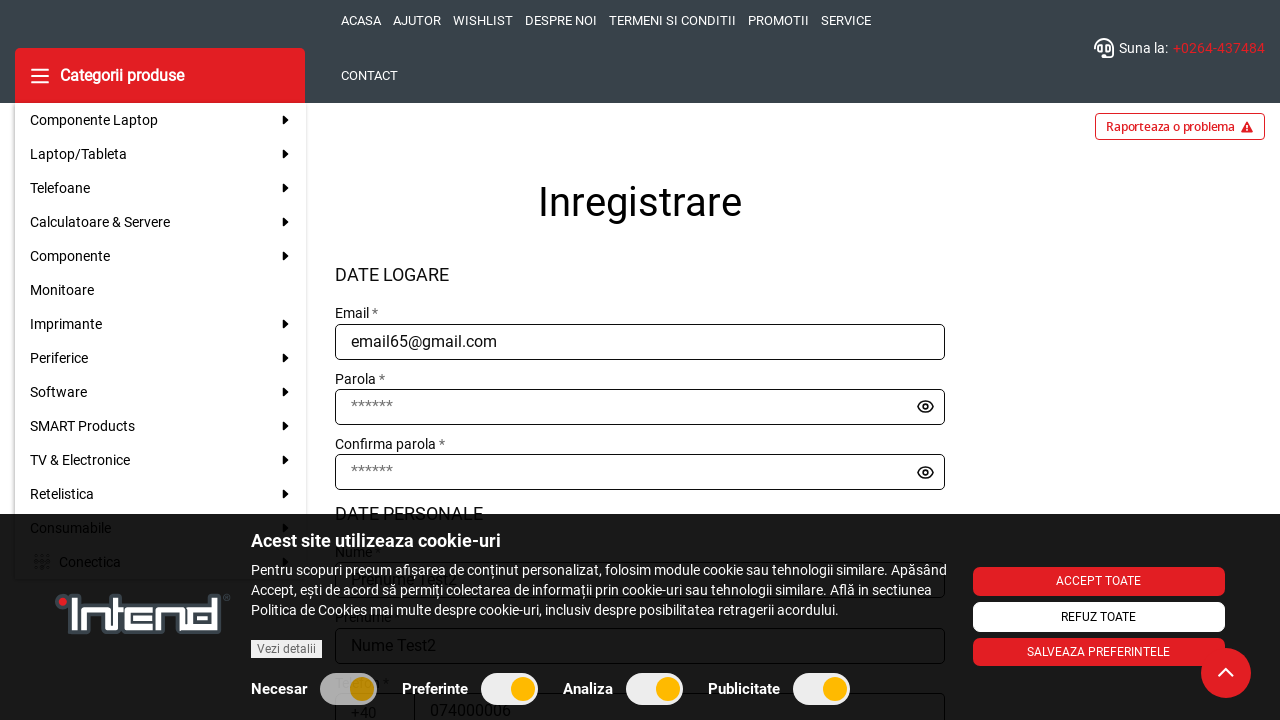

Clicked submit button on registration form at (640, 361) on .register-form .form-submitter
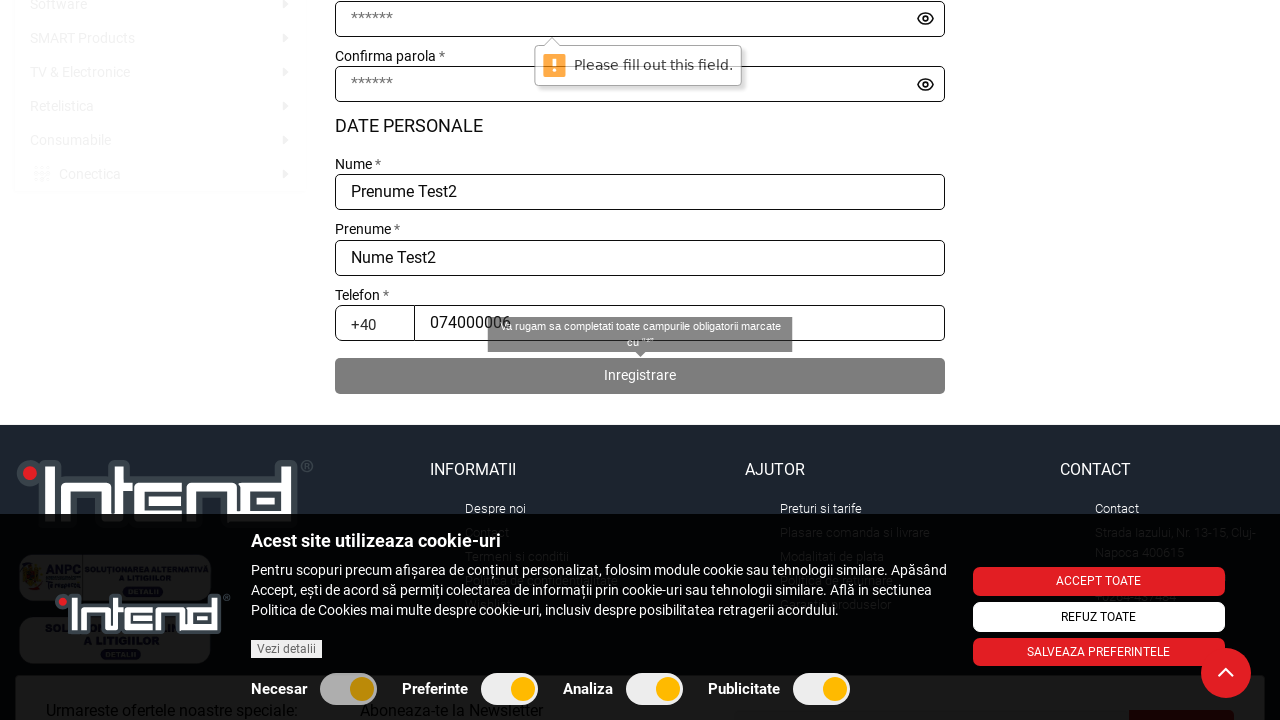

Password field appeared after form submission
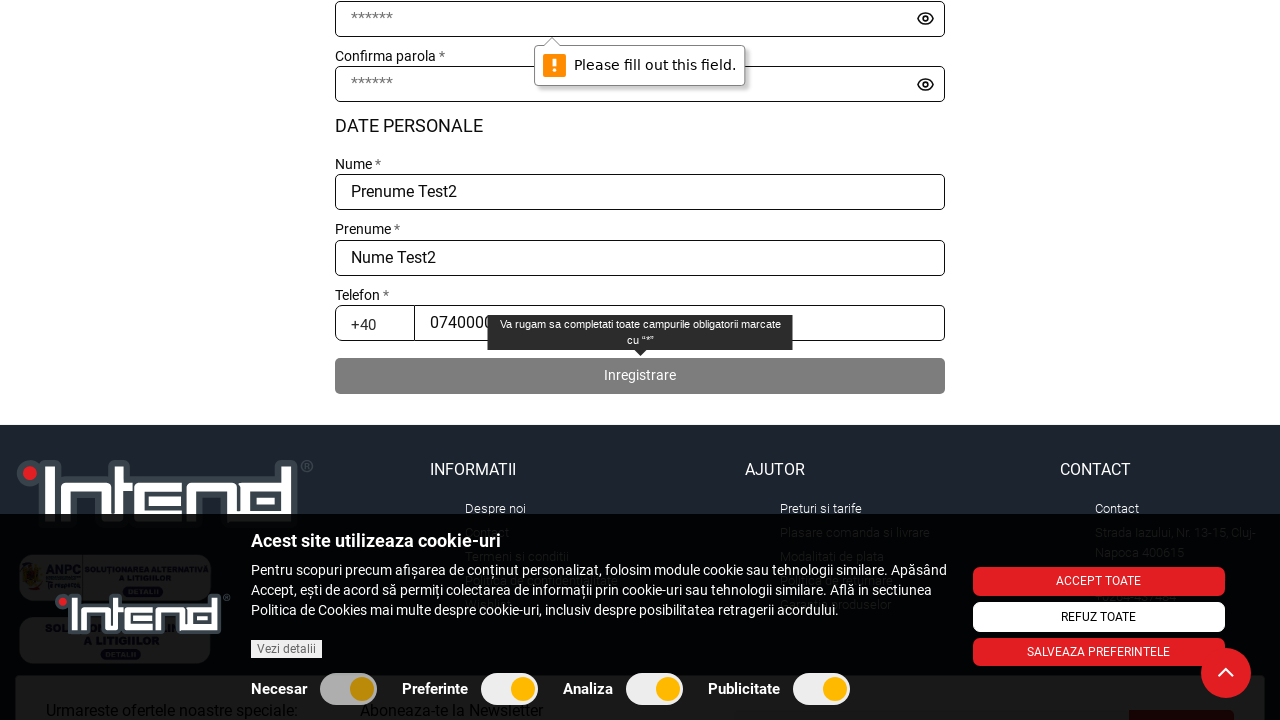

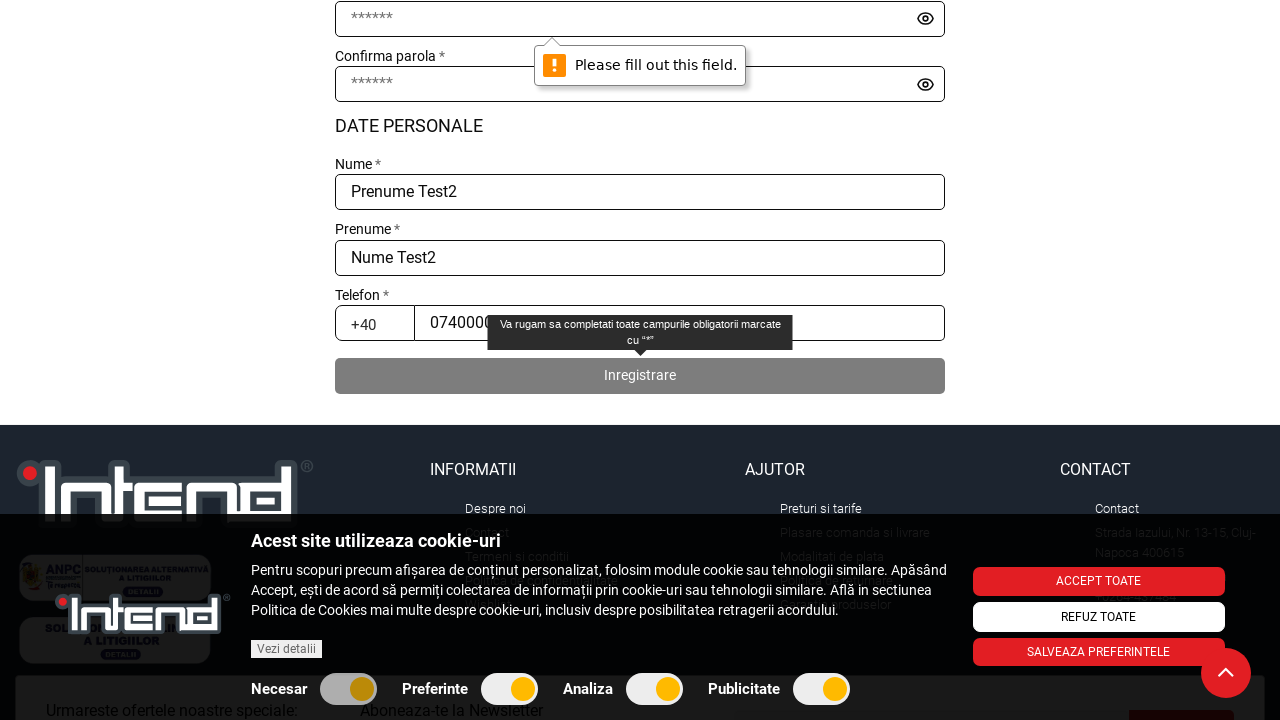